Navigates to an automation practice page and takes a screenshot of the page

Starting URL: https://rahulshettyacademy.com/AutomationPractice

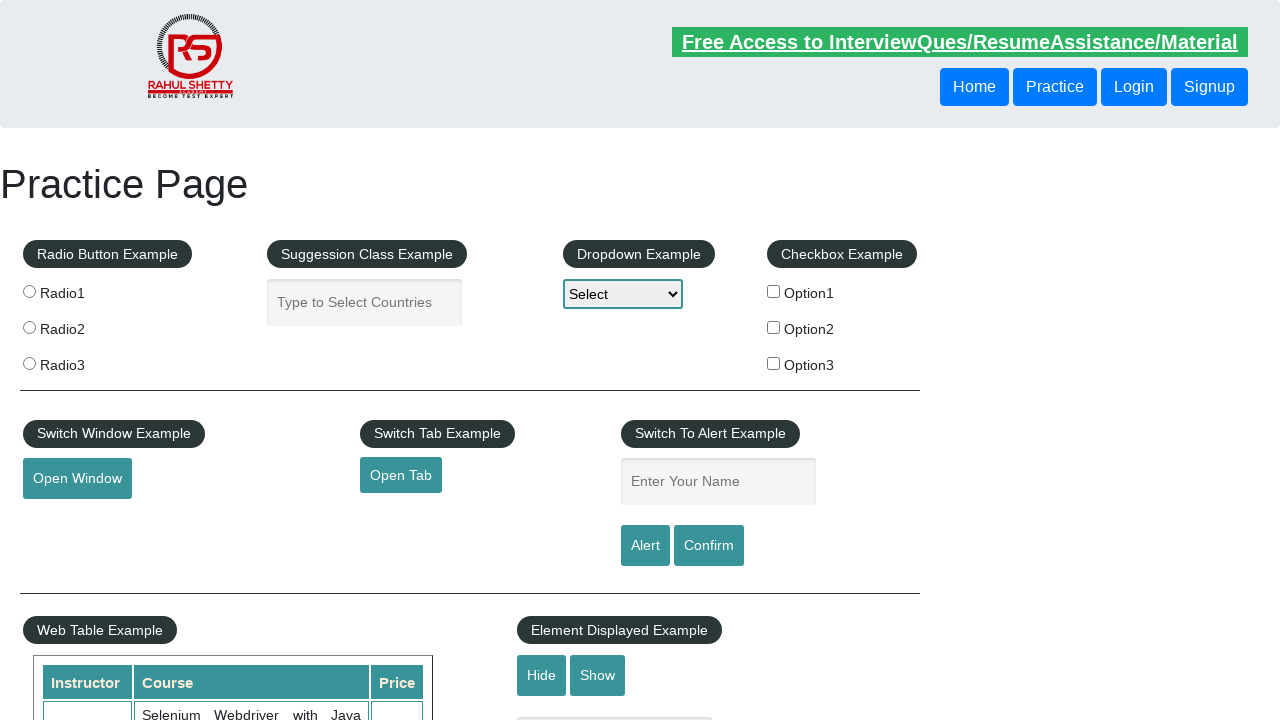

Waited for page to fully load (networkidle)
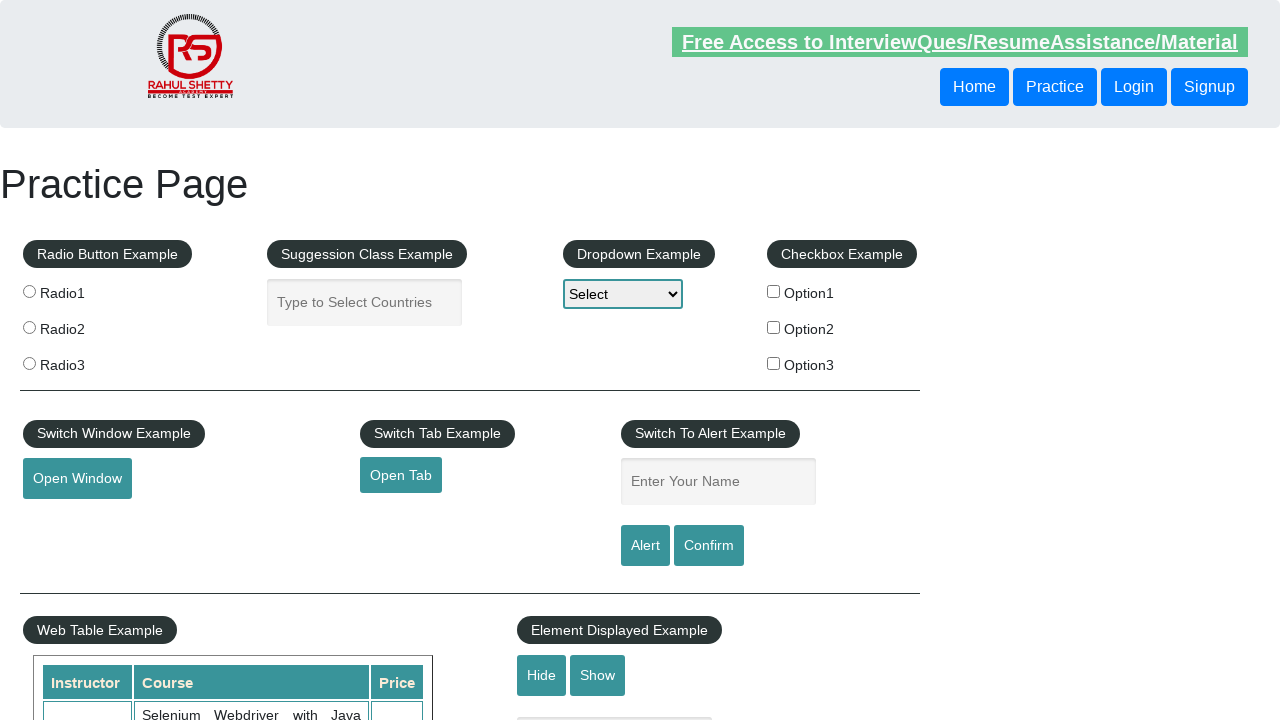

Captured screenshot of automation practice page
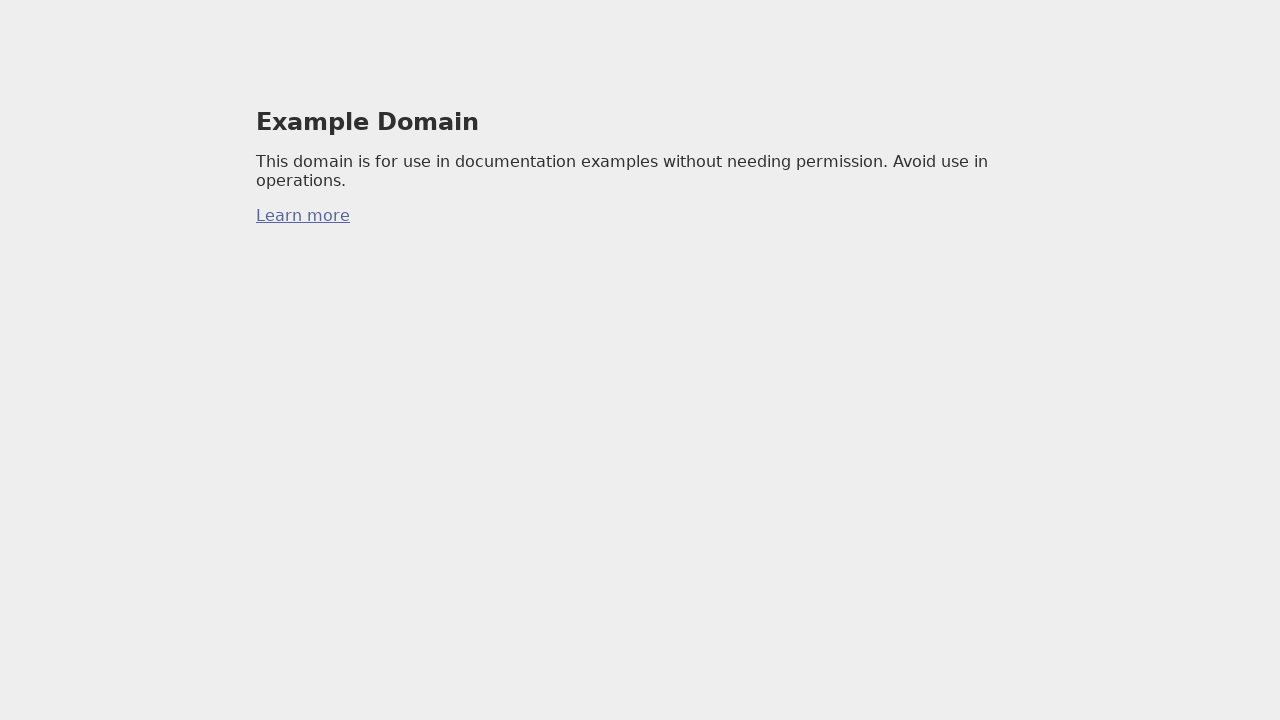

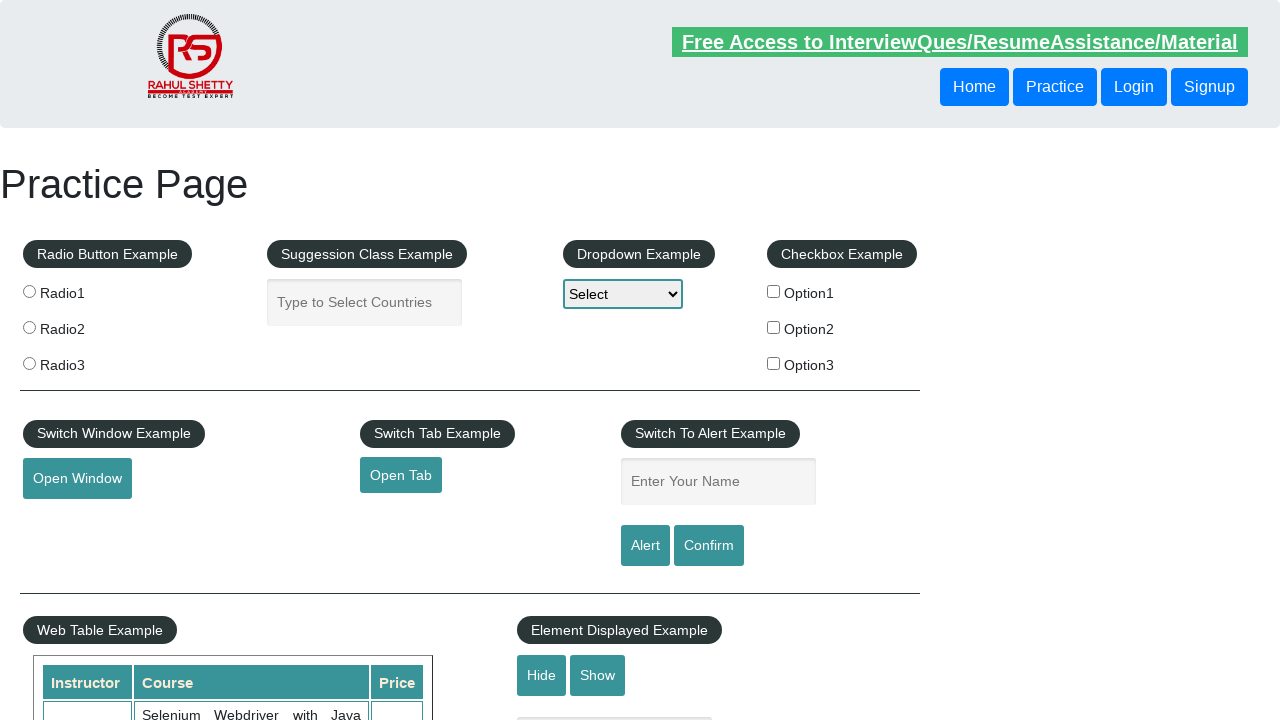